Tests simple JavaScript alert handling by clicking a button that triggers an alert and accepting it

Starting URL: https://training-support.net/webelements/alerts

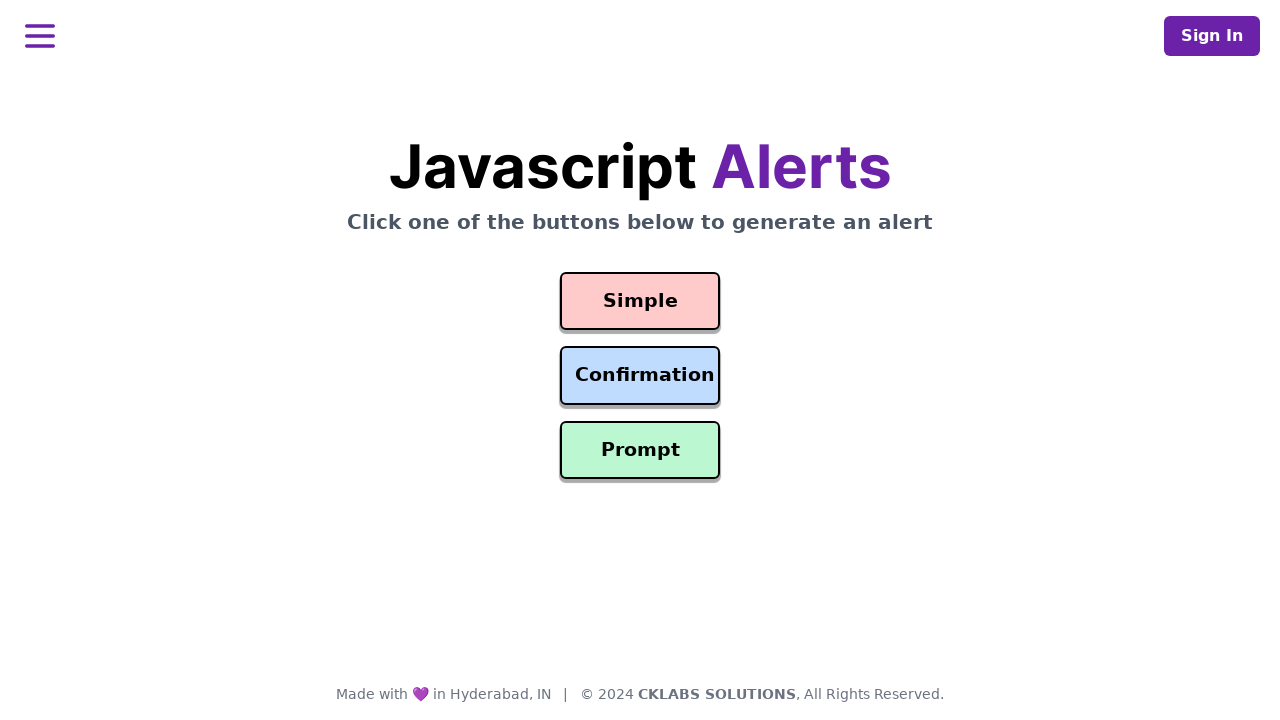

Clicked the Simple Alert button at (640, 301) on #simple
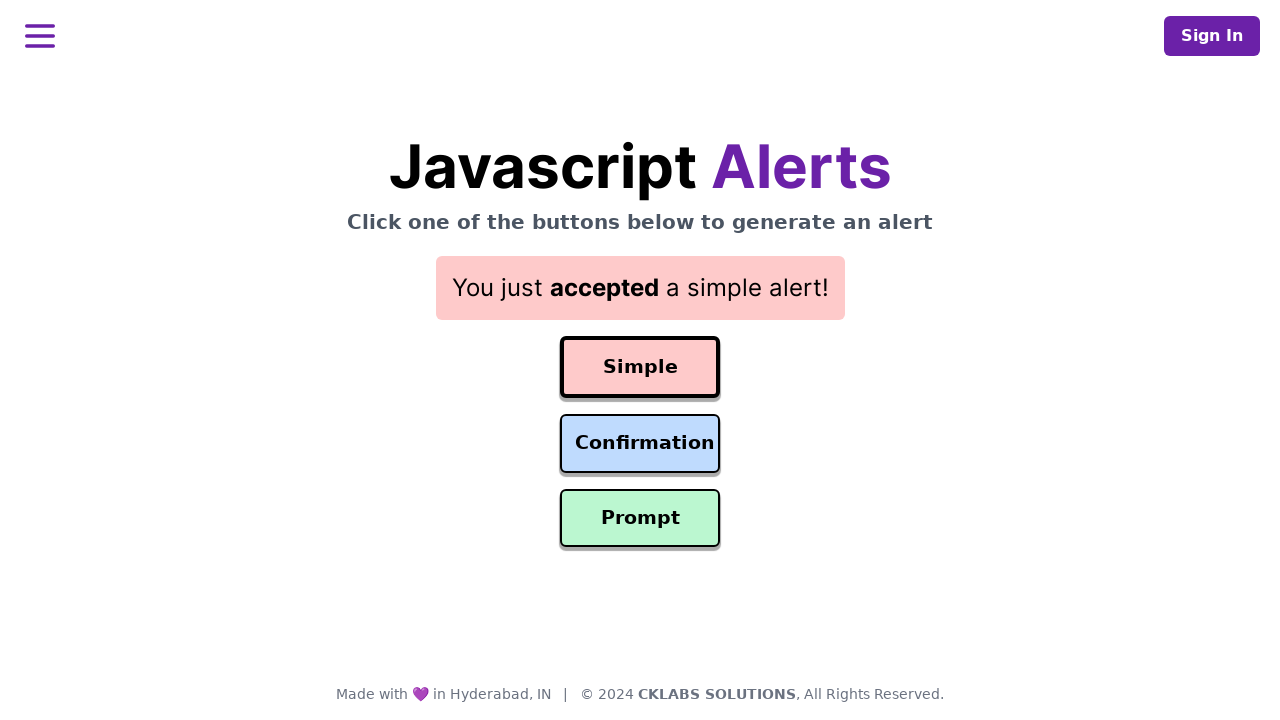

Set up dialog handler to accept alert
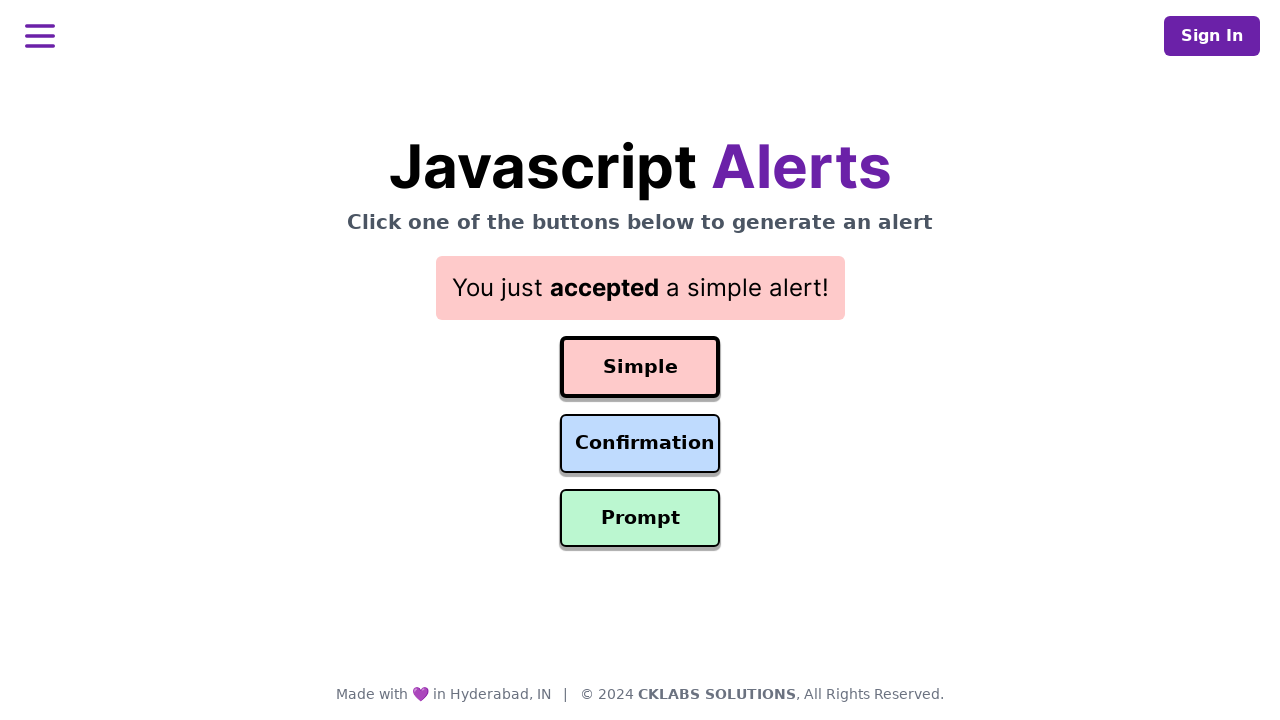

Alert was accepted and result text appeared
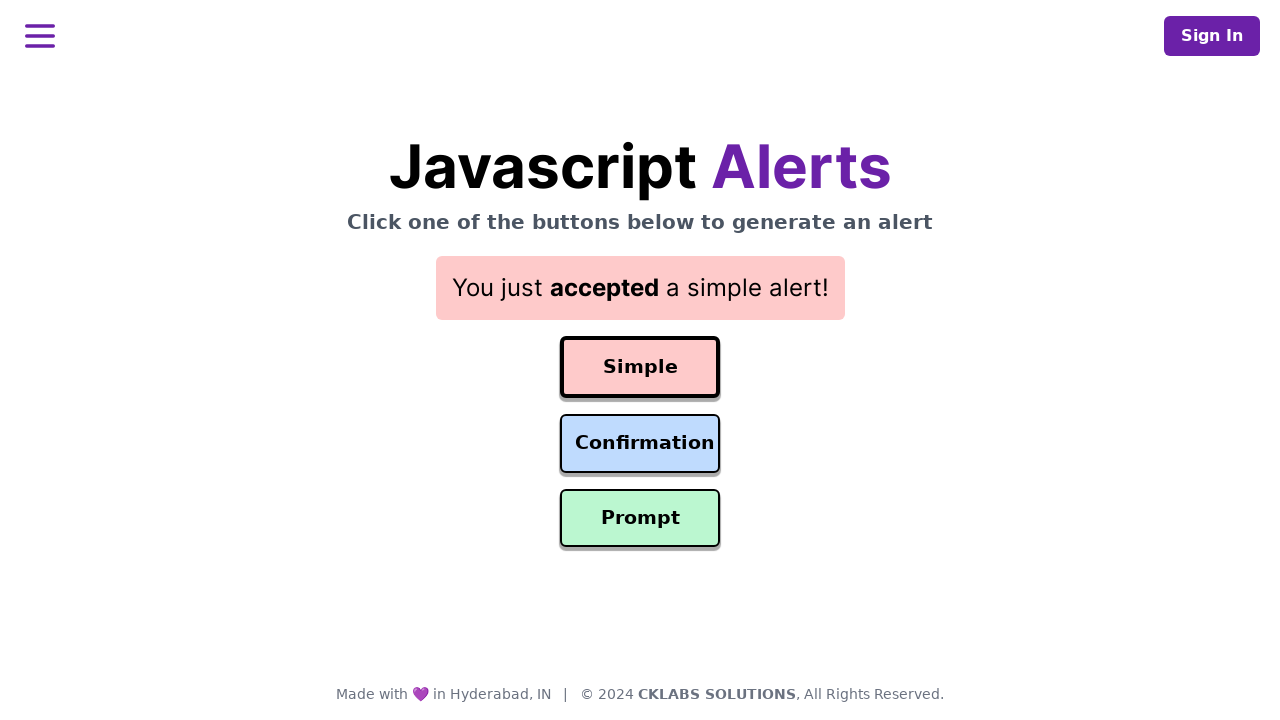

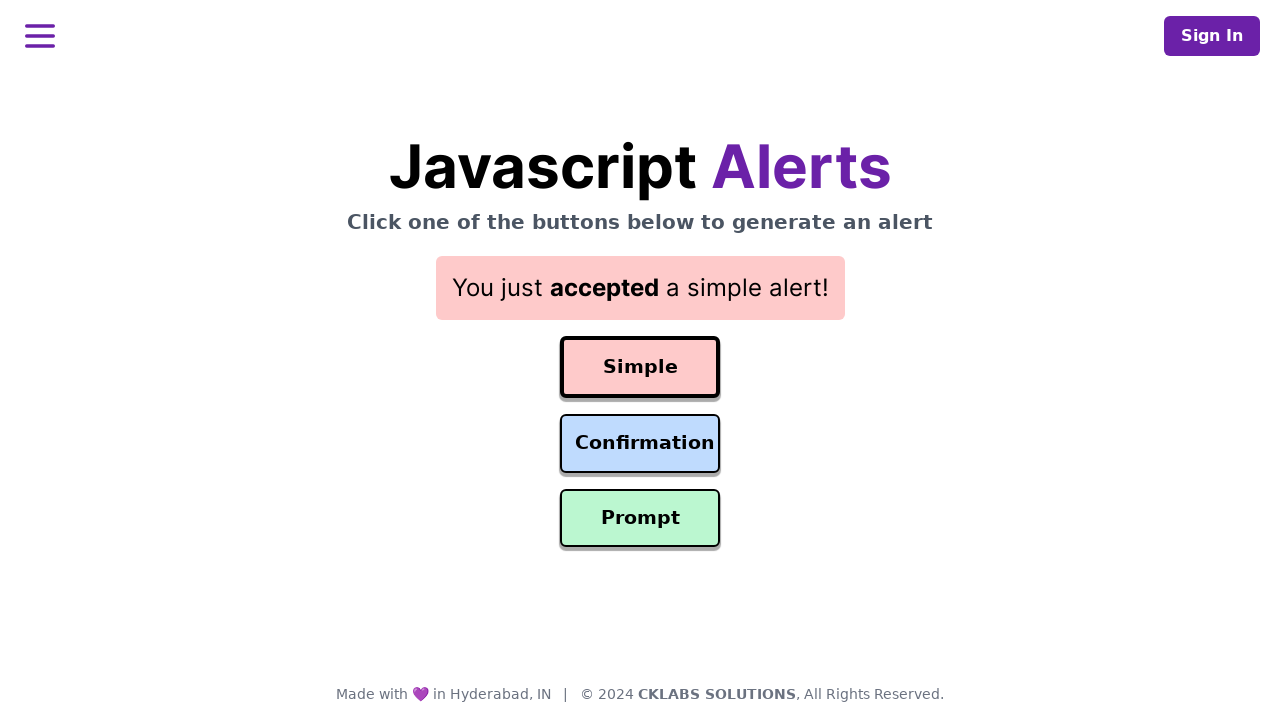